Tests iframe handling by switching to an iframe and clicking a button that triggers a JavaScript alert on the W3Schools TryIt editor page

Starting URL: https://www.w3schools.com/jsref/tryit.asp?filename=tryjsref_alert

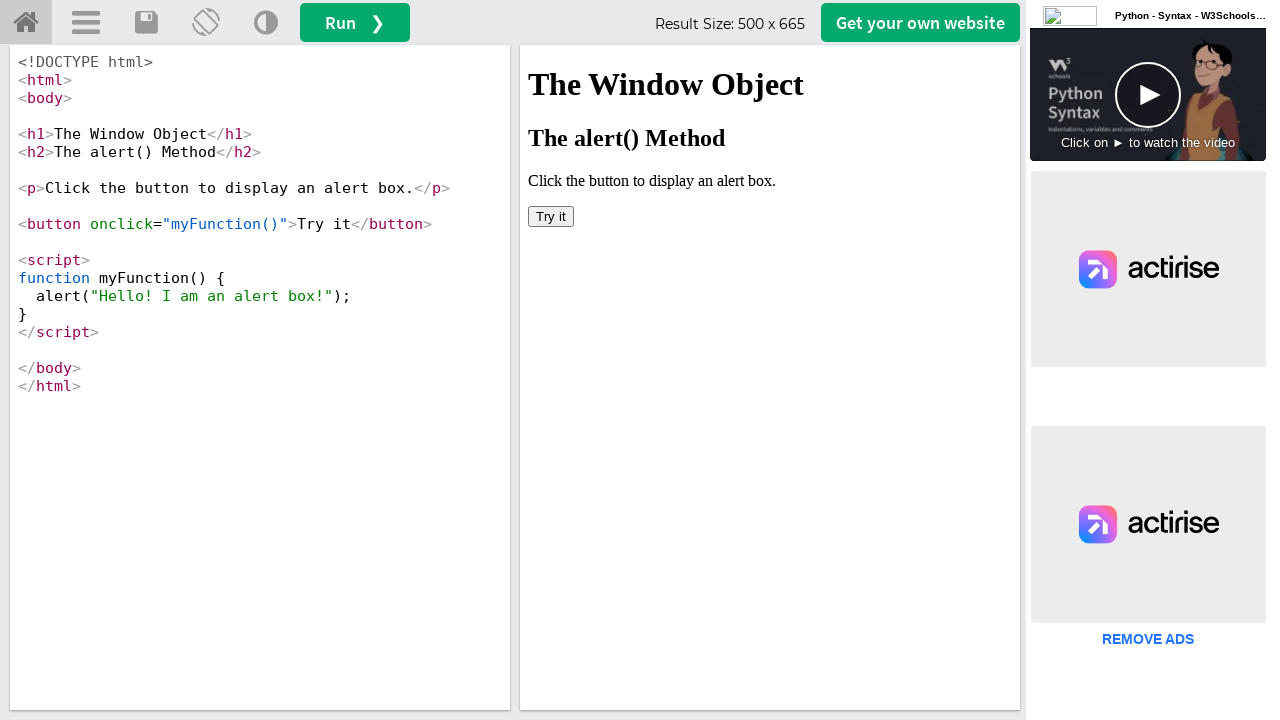

Located iframe with id 'iframeResult'
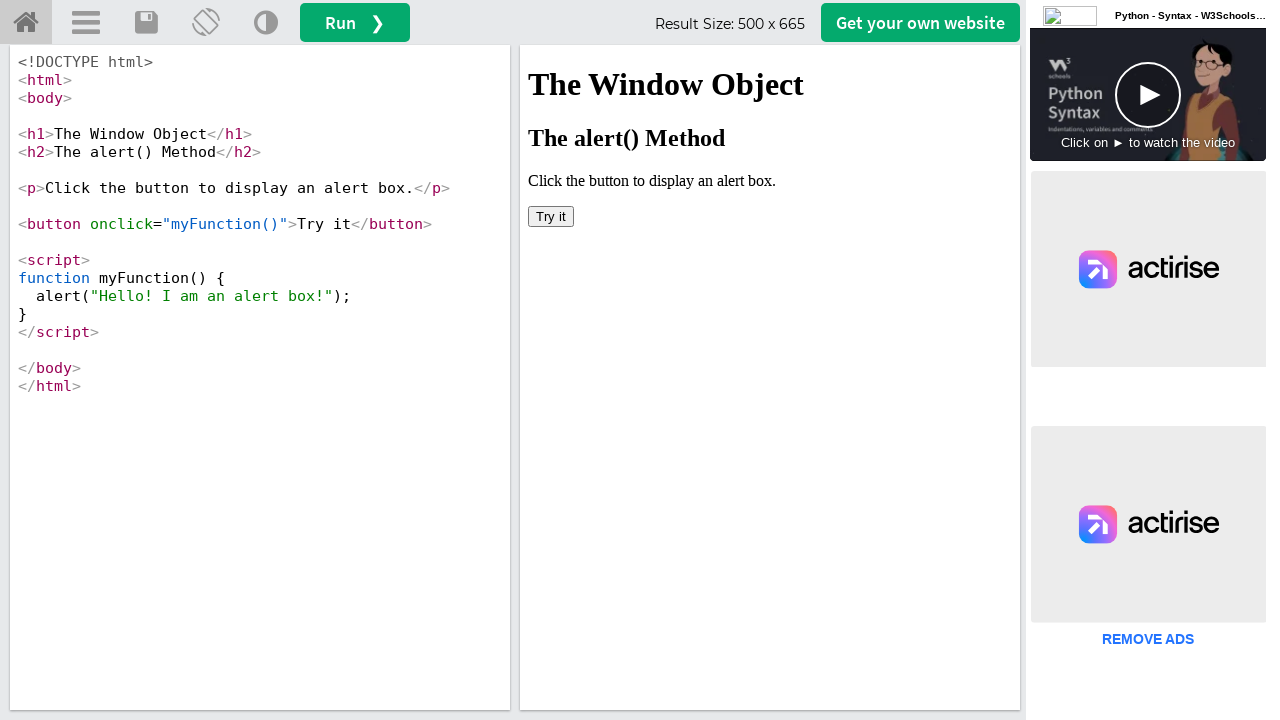

Clicked button inside iframe to trigger alert at (551, 216) on #iframeResult >> internal:control=enter-frame >> button
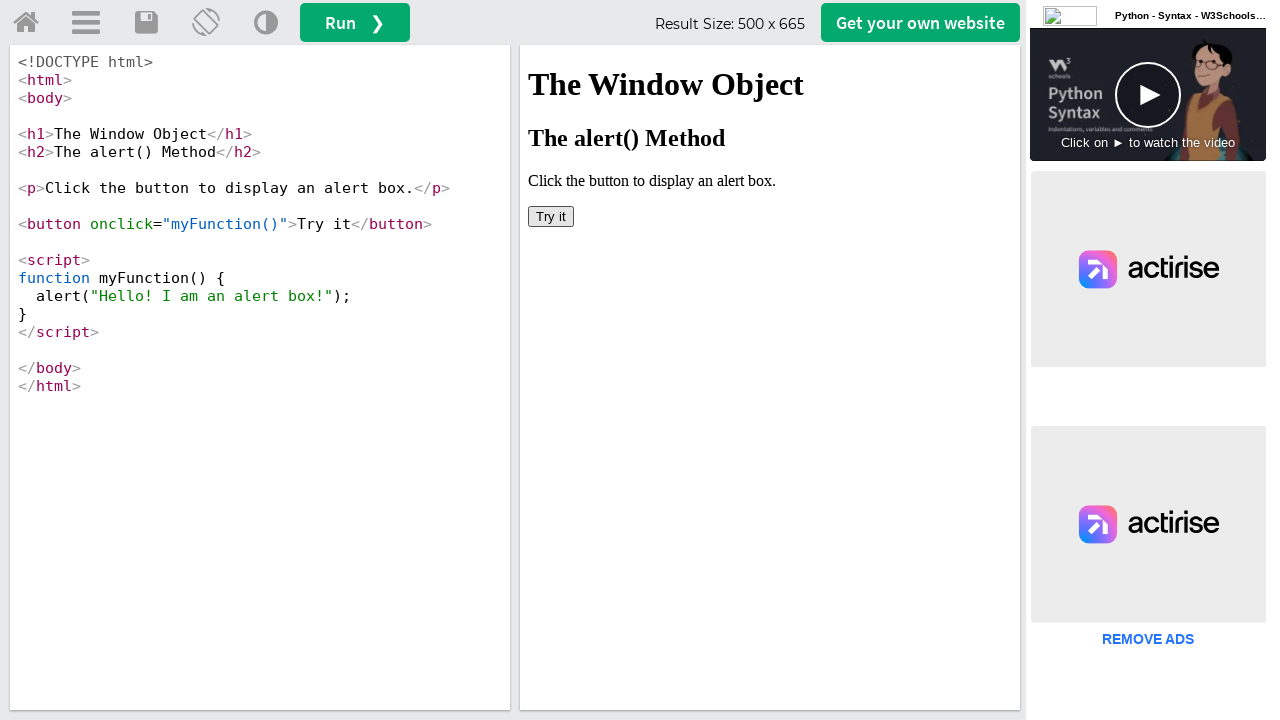

Set up dialog handler to accept alerts
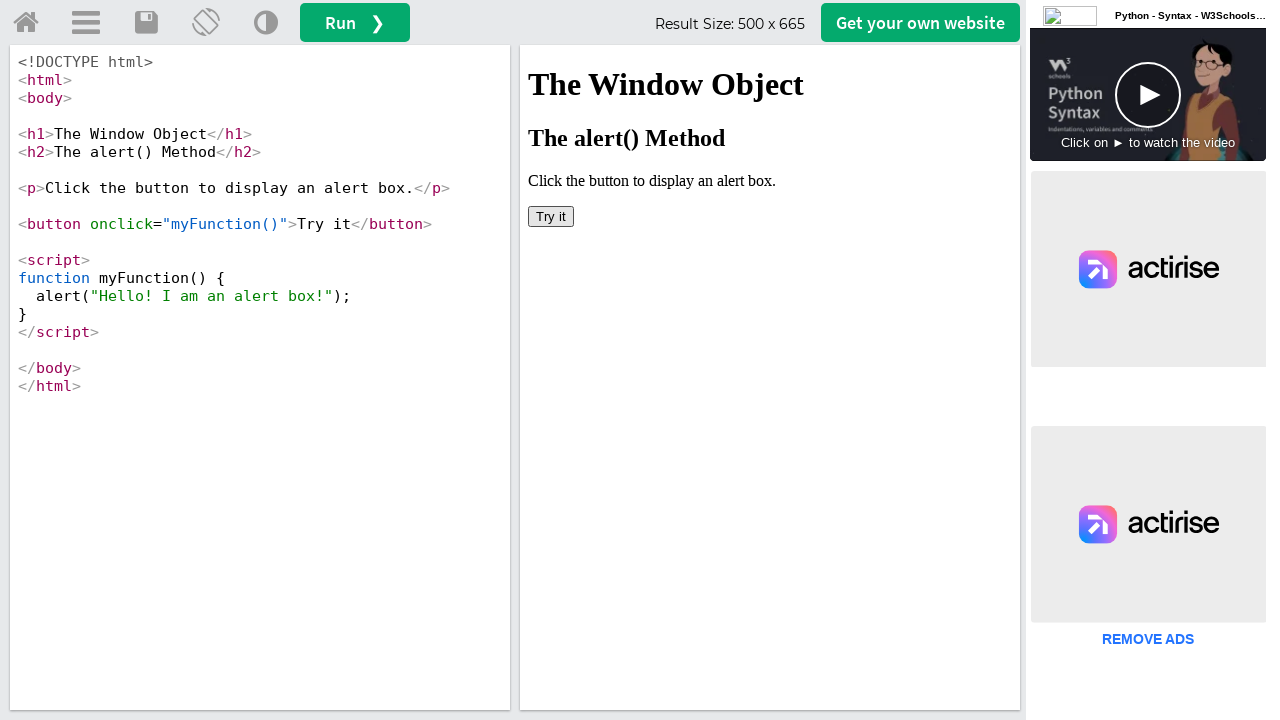

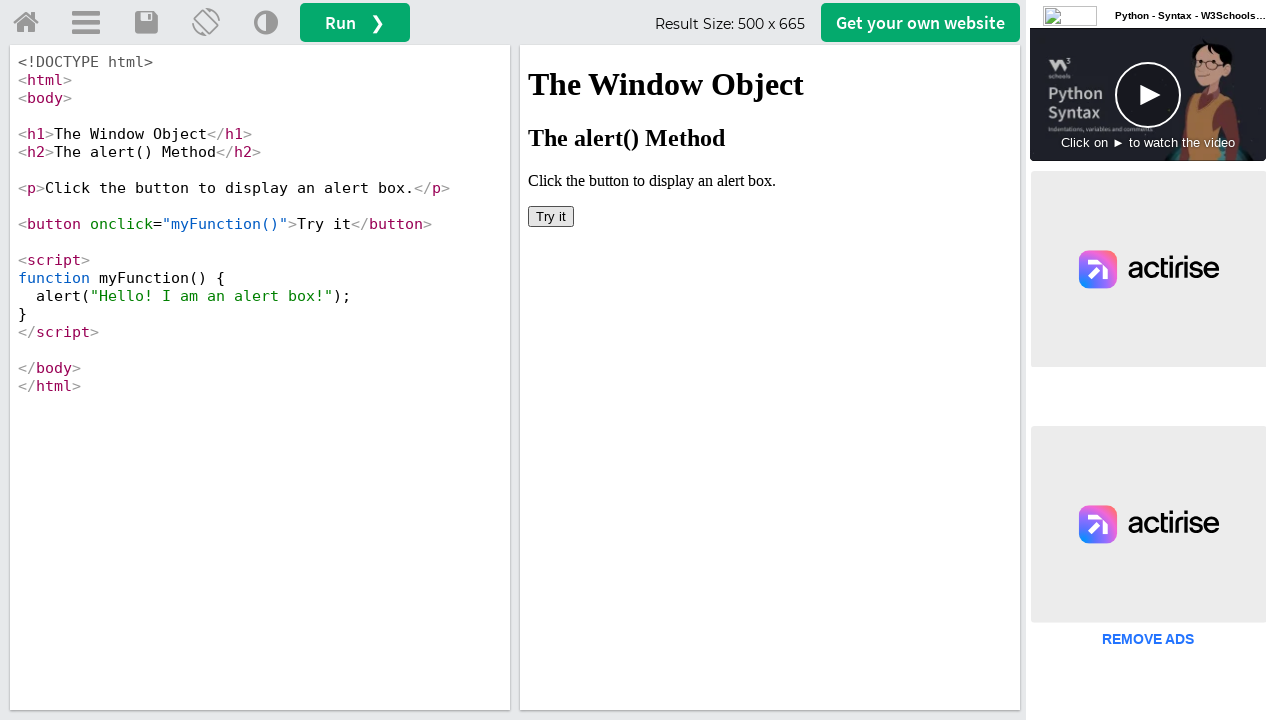